Tests checkbox functionality by clicking a checkbox to select it, verifying selection, clicking again to deselect, verifying deselection, and counting the total number of checkboxes on the page.

Starting URL: https://rahulshettyacademy.com/AutomationPractice/

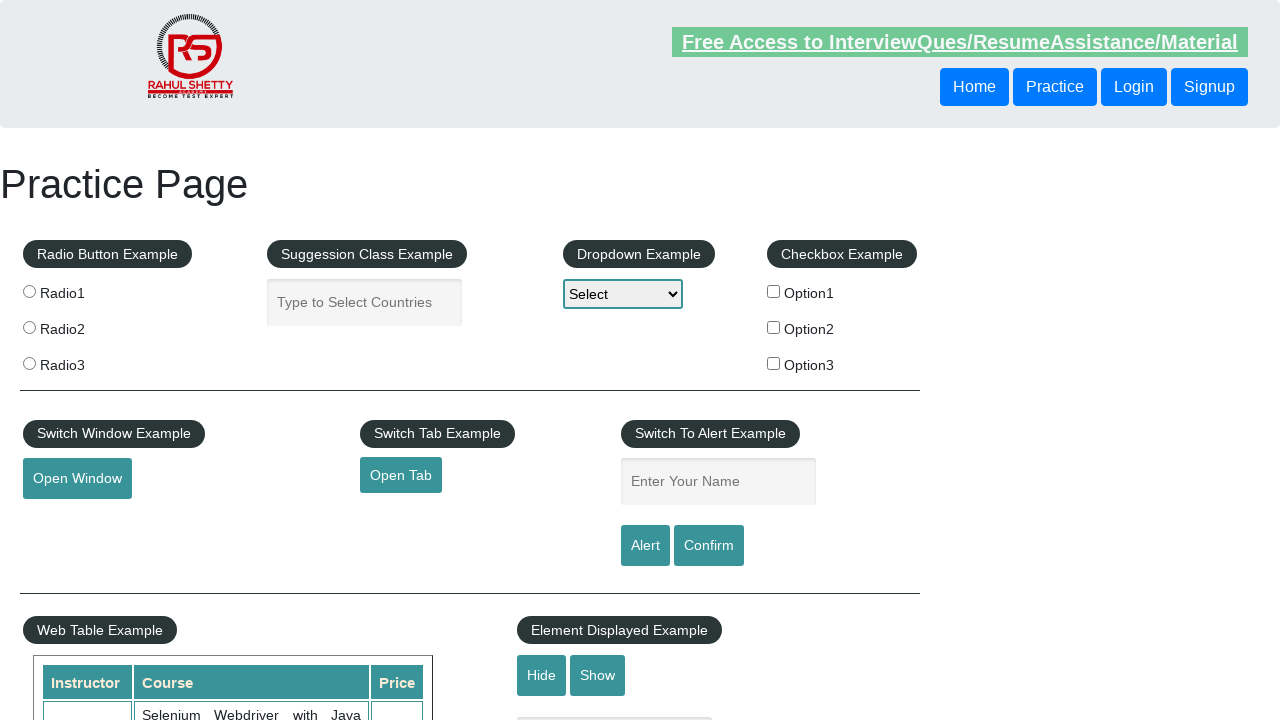

Clicked first checkbox to select it at (774, 291) on #checkBoxOption1
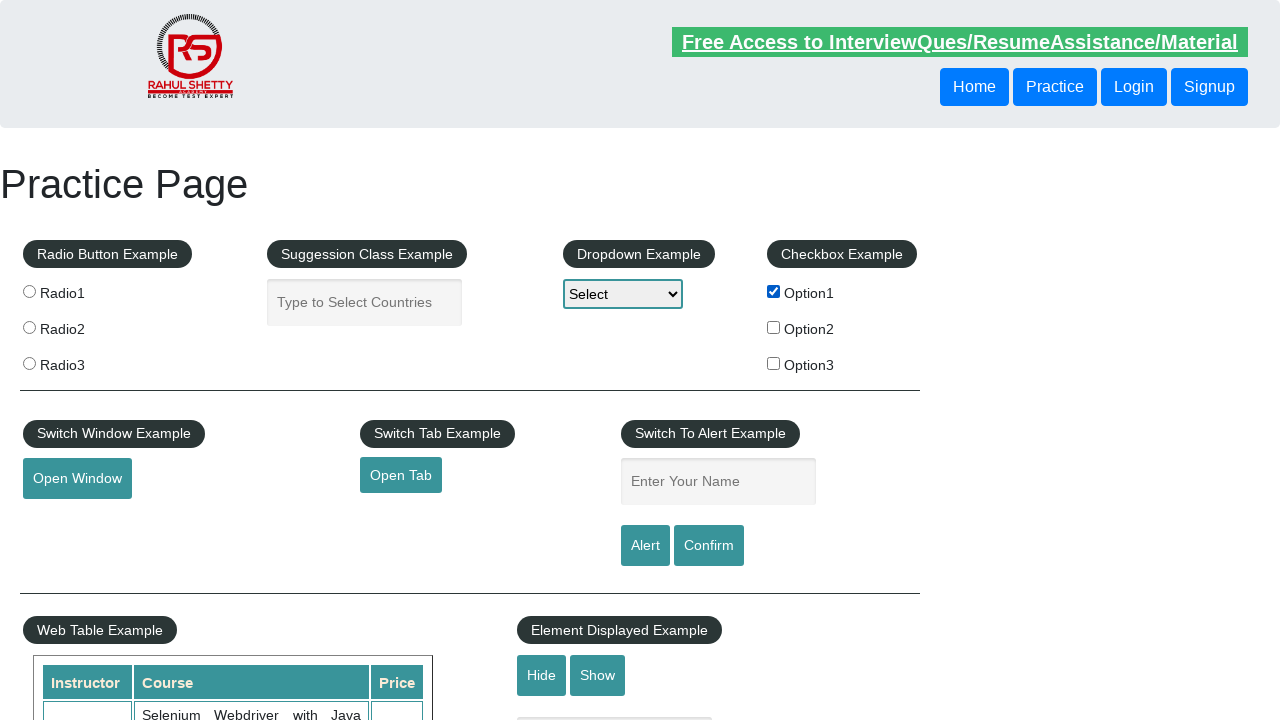

Verified that first checkbox is selected
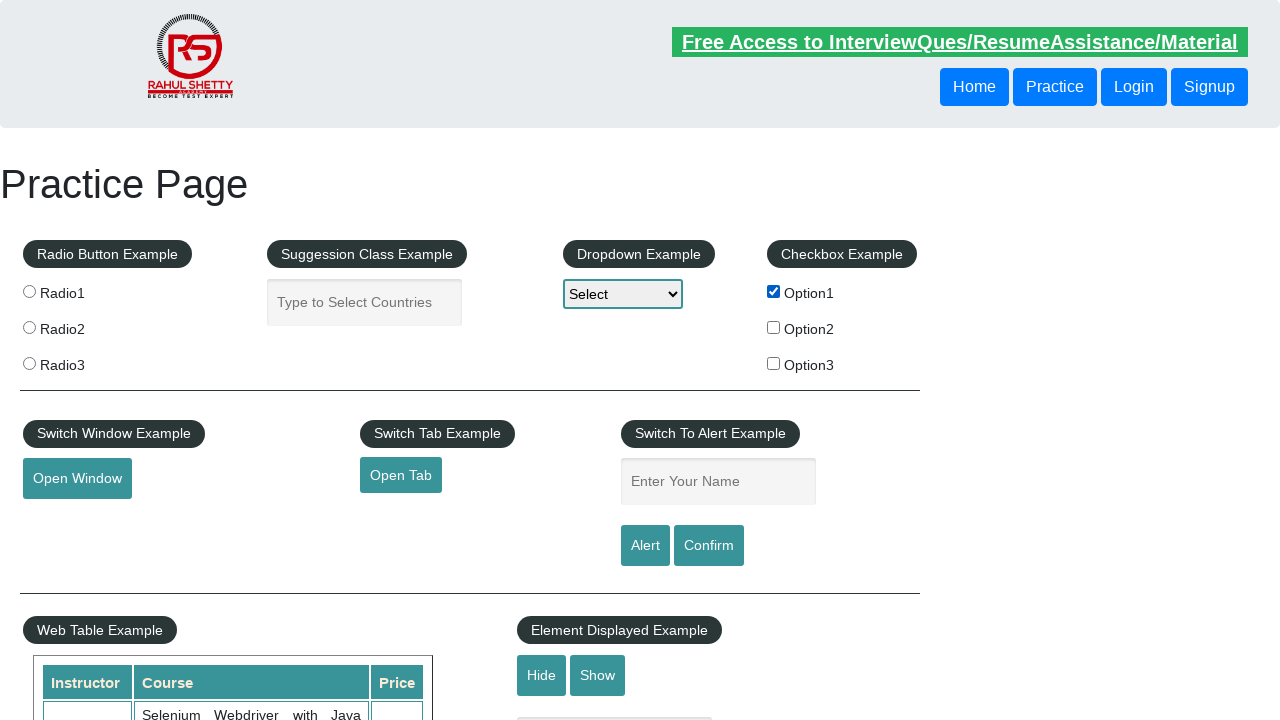

Clicked first checkbox again to deselect it at (774, 291) on #checkBoxOption1
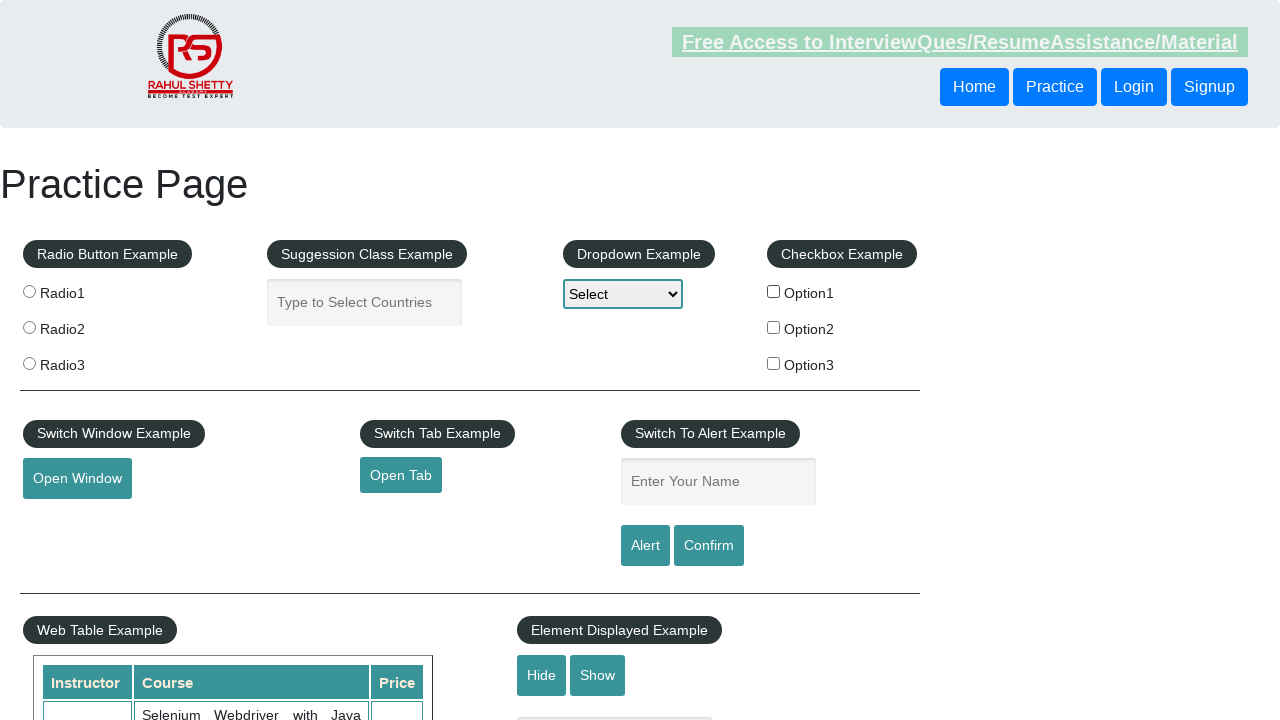

Verified that first checkbox is deselected
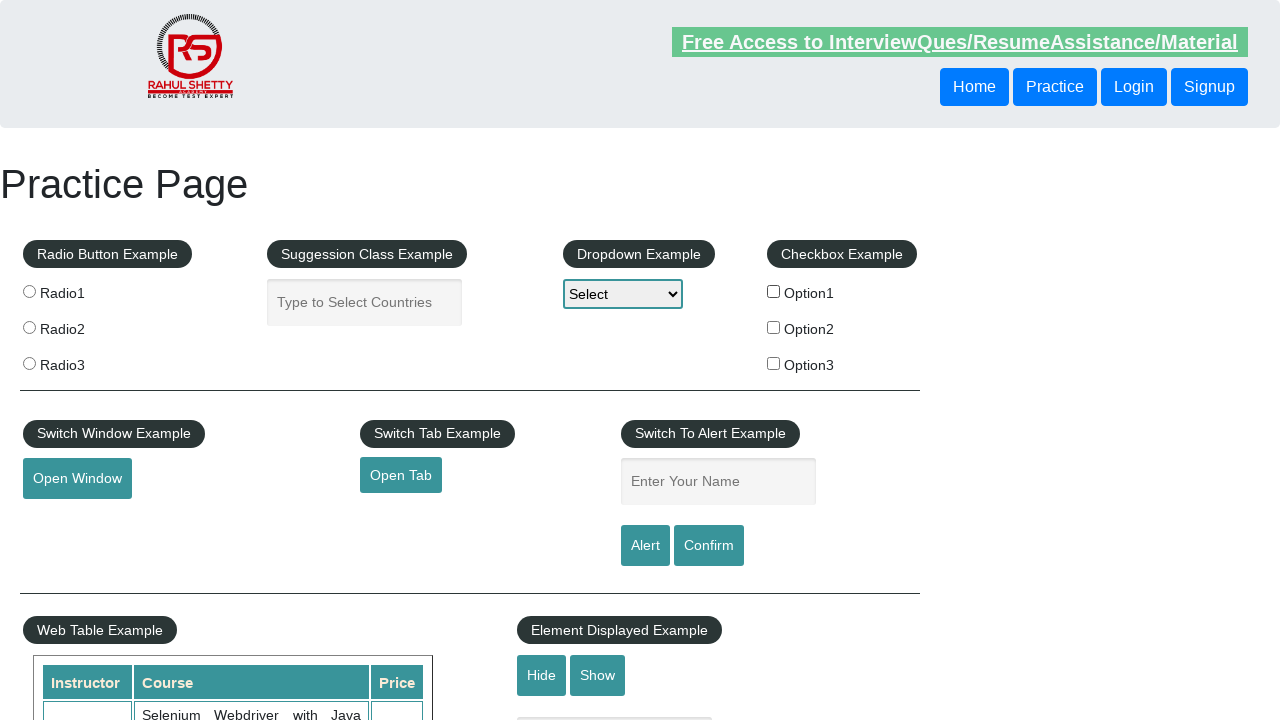

Located all checkboxes on the page
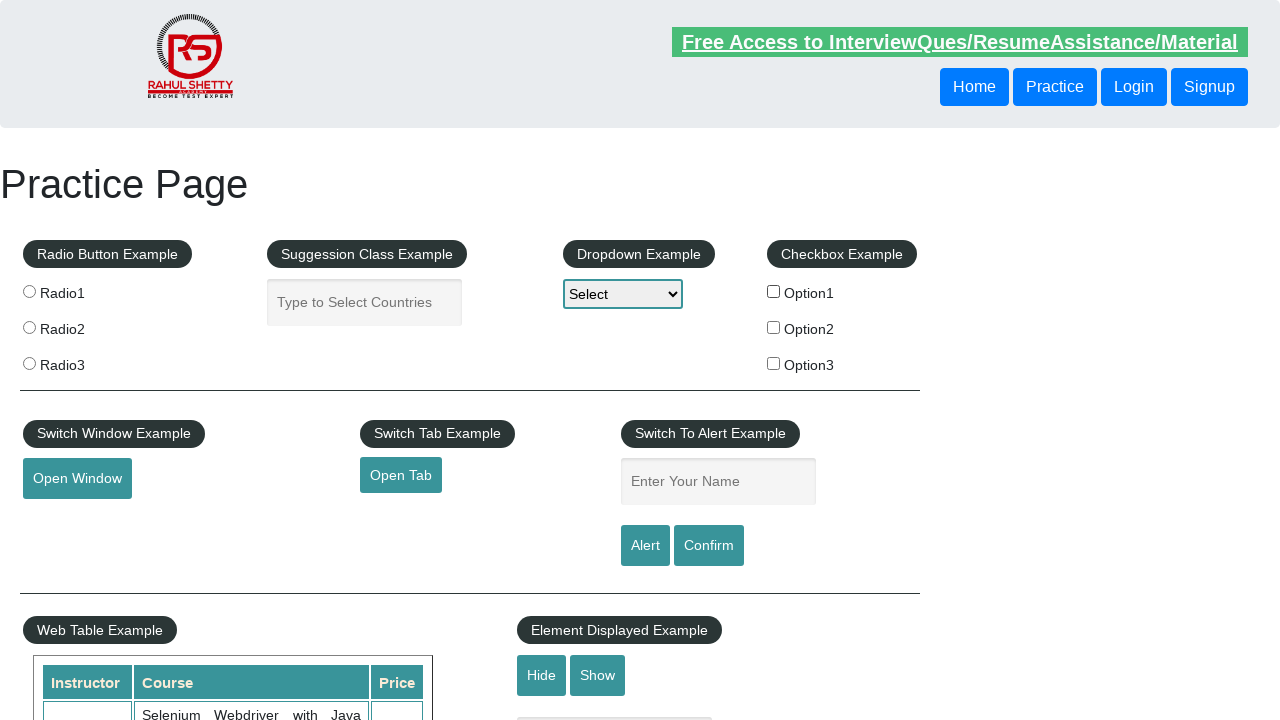

Counted total checkboxes: 3
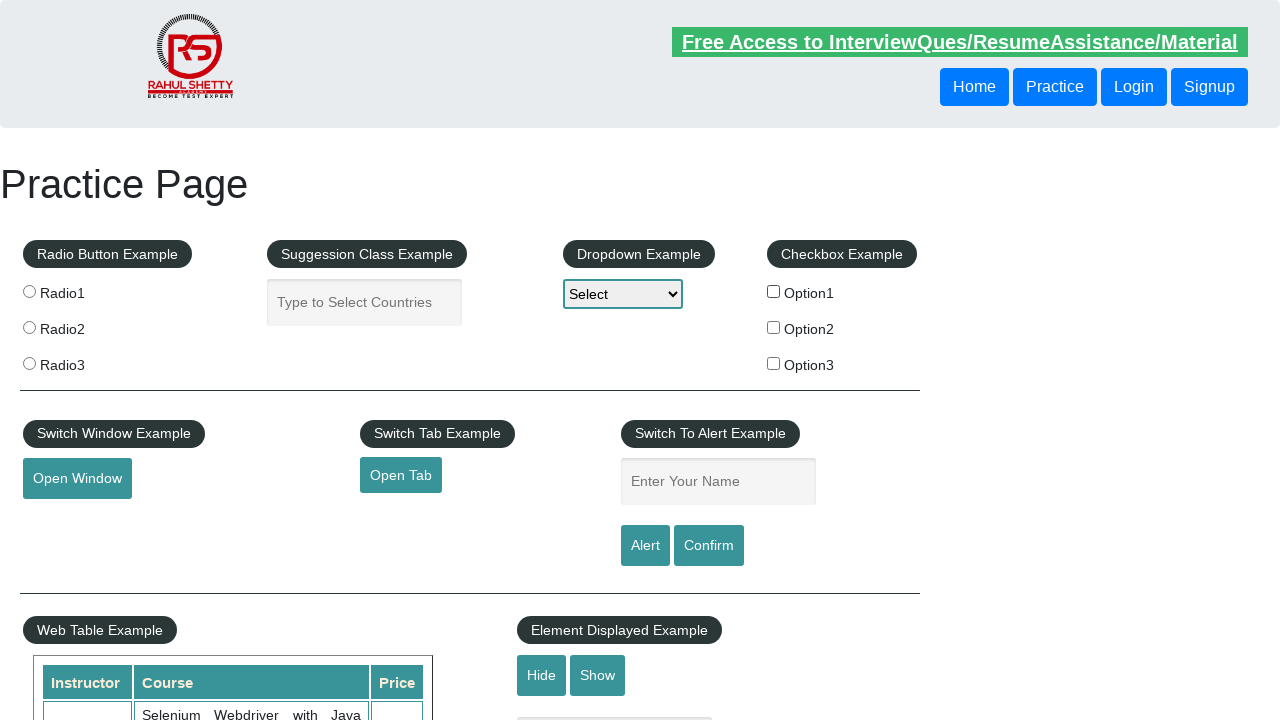

Printed checkbox count result: 3
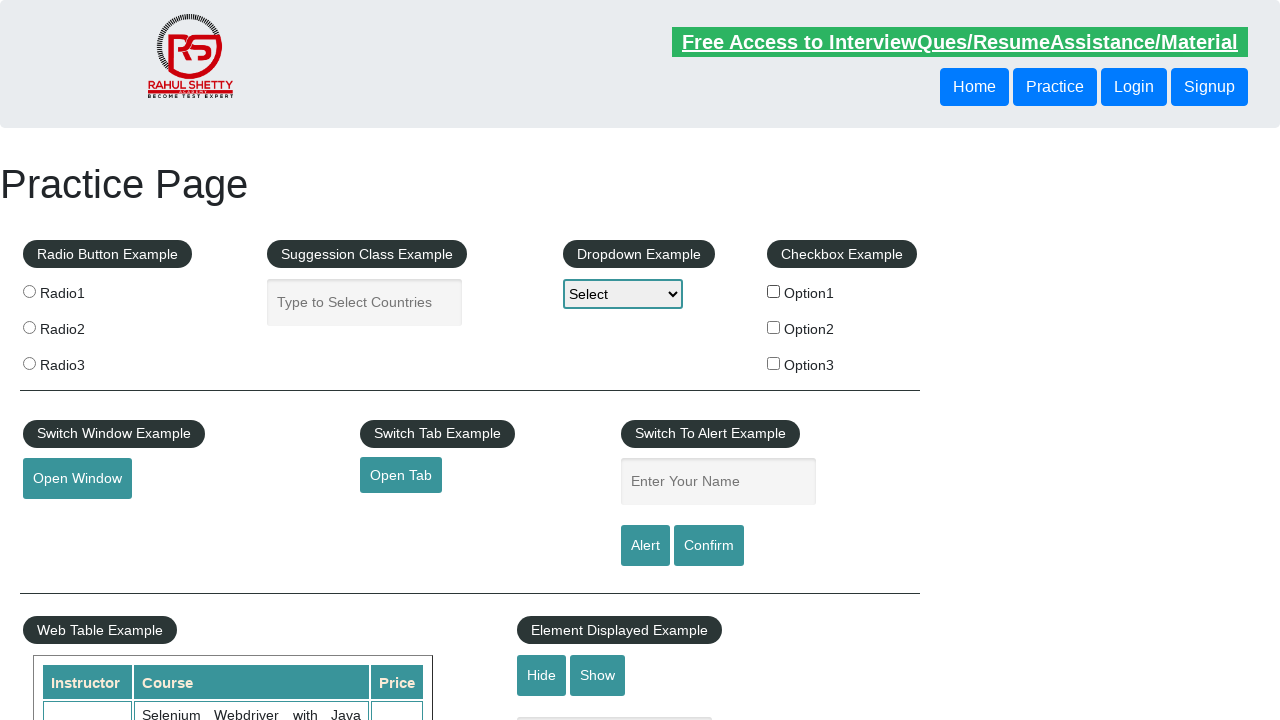

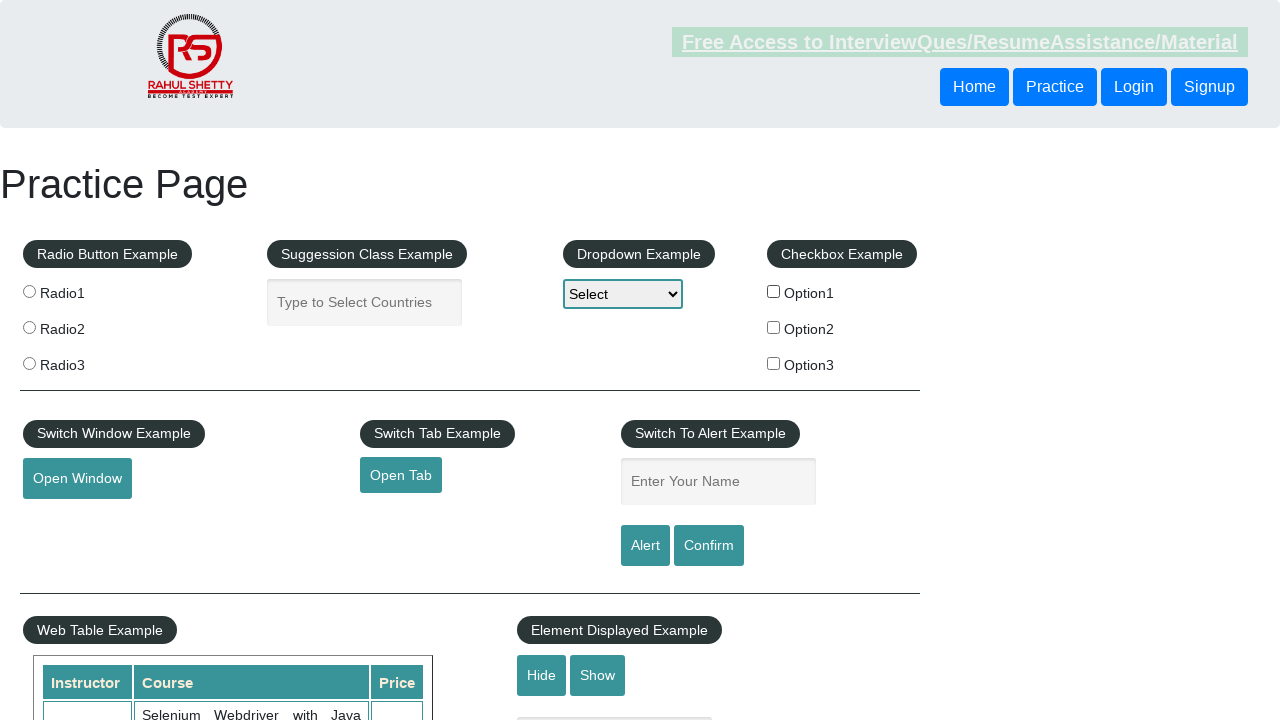